Tests adding multiple products to cart by iterating through product listings, matching product names against a predefined list, and clicking the ADD TO CART button for matching items

Starting URL: https://rahulshettyacademy.com/seleniumPractise/

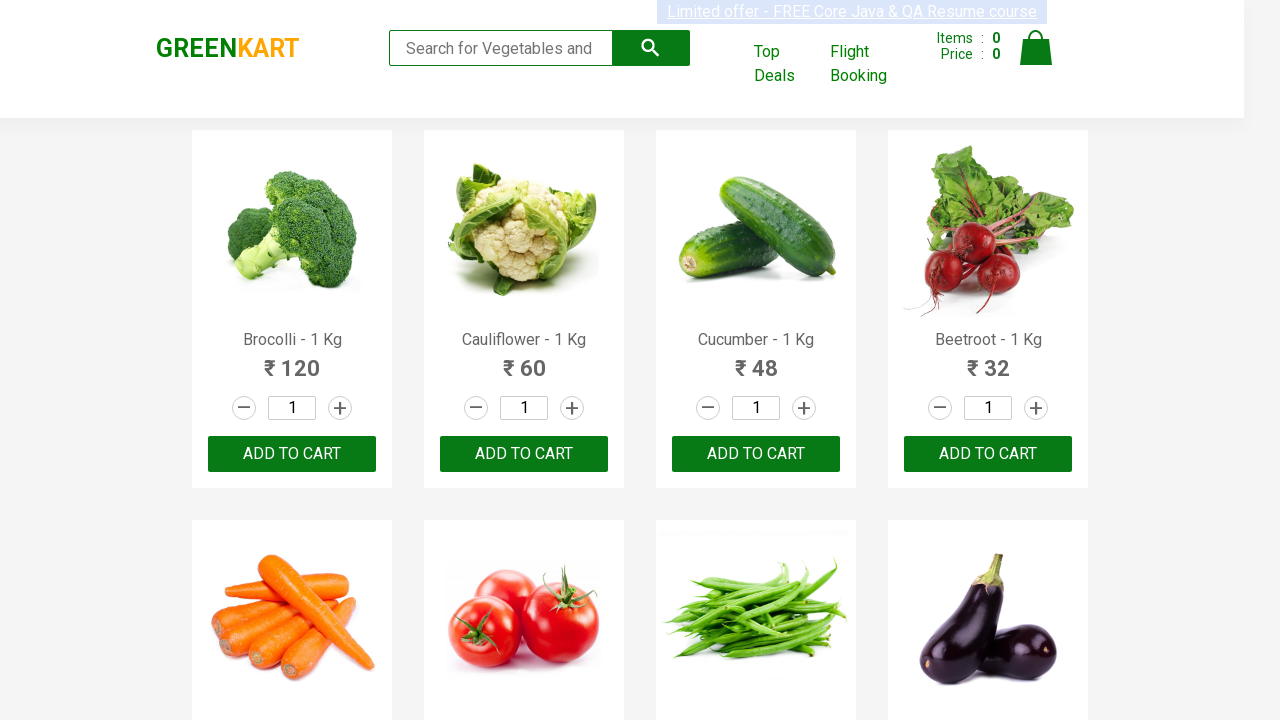

Waited for product listings to load
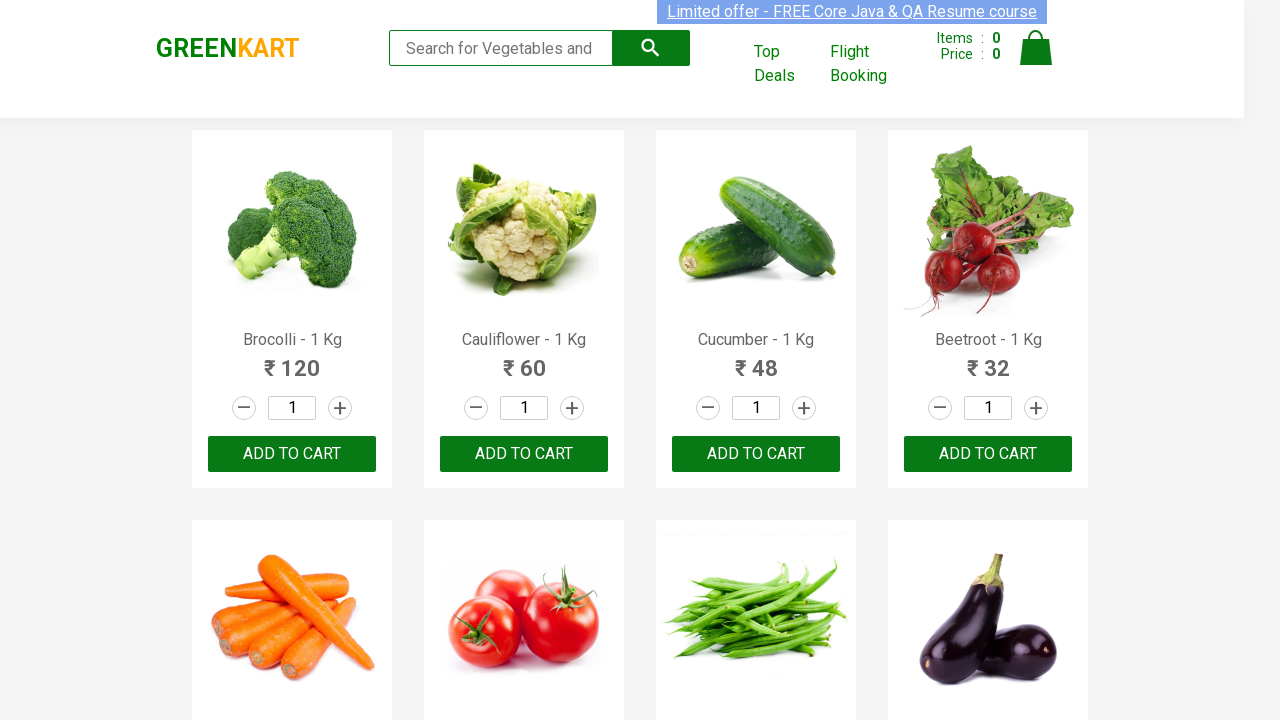

Retrieved all product elements from the page
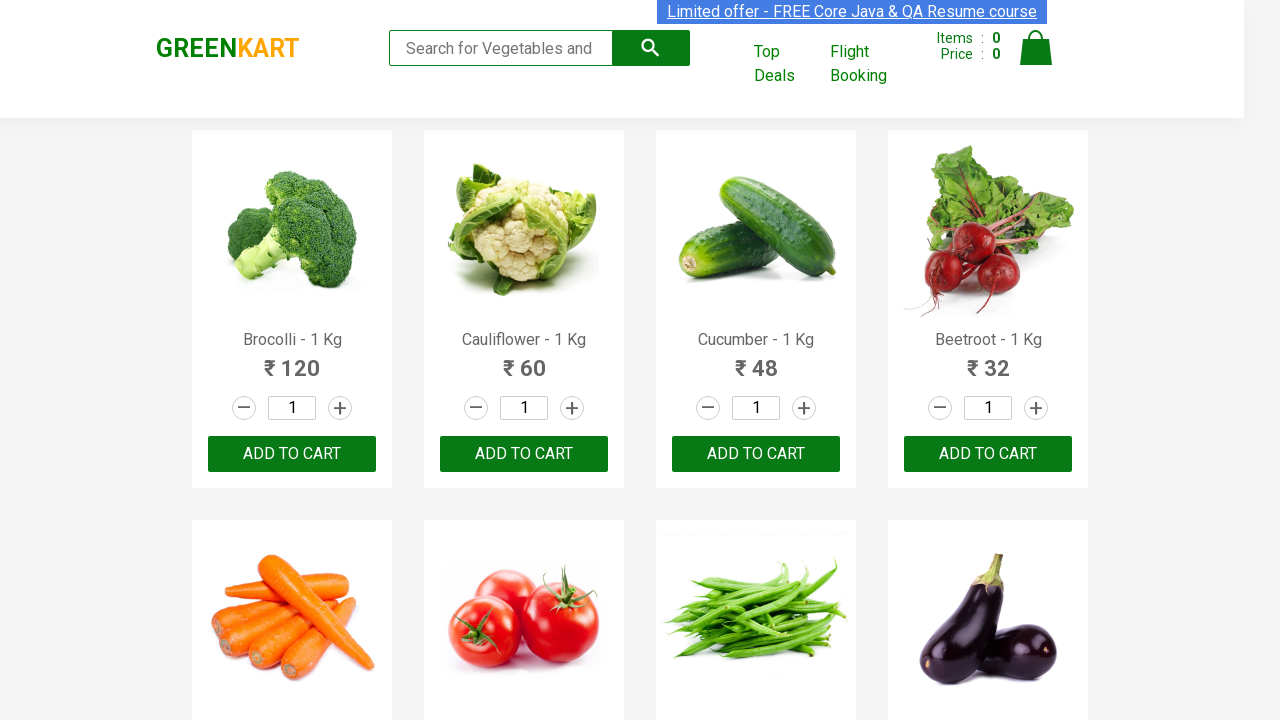

Extracted product name: 'Brocolli'
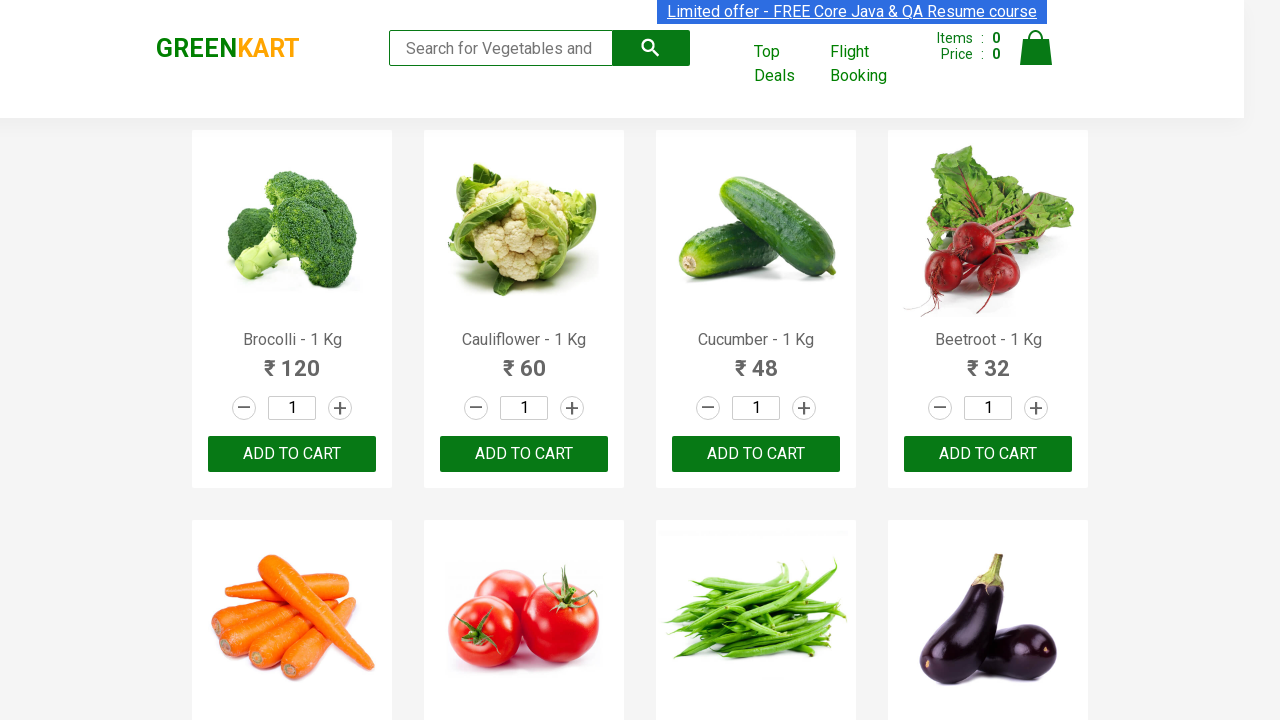

Clicked ADD TO CART button for 'Brocolli' at (292, 454) on xpath=//div[@class='product-action']/button >> nth=0
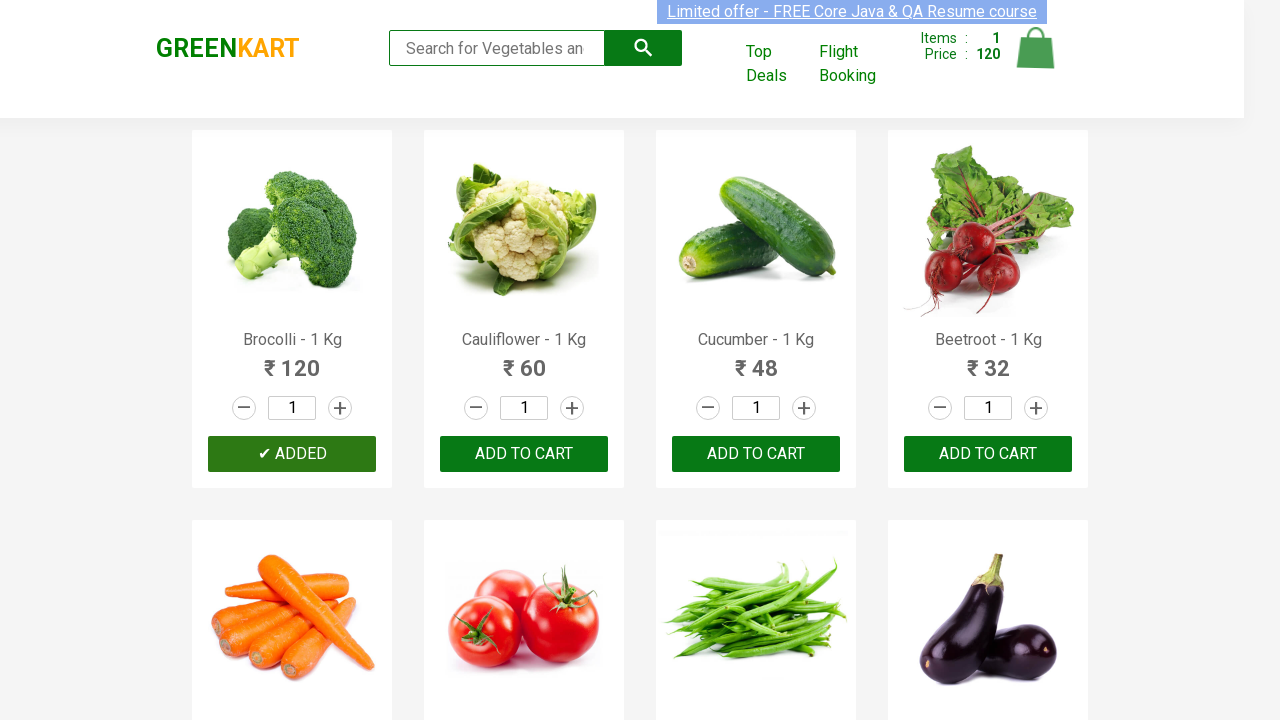

Extracted product name: 'Cauliflower'
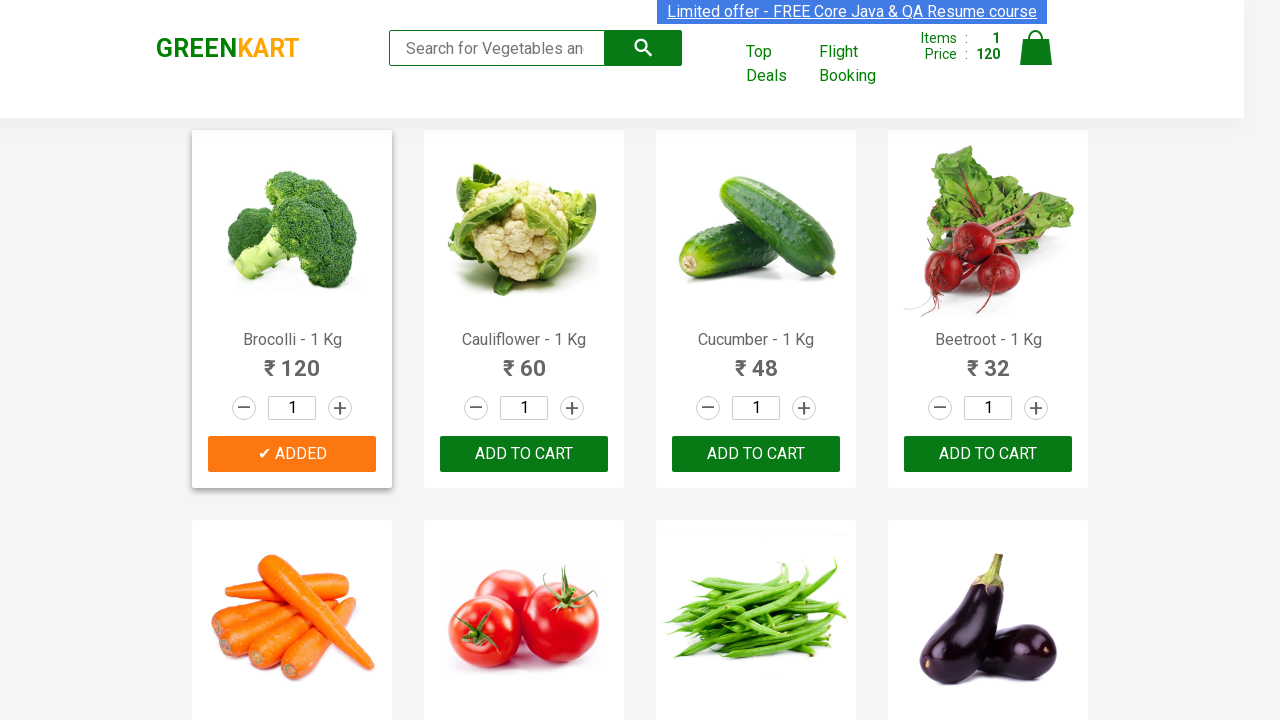

Extracted product name: 'Cucumber'
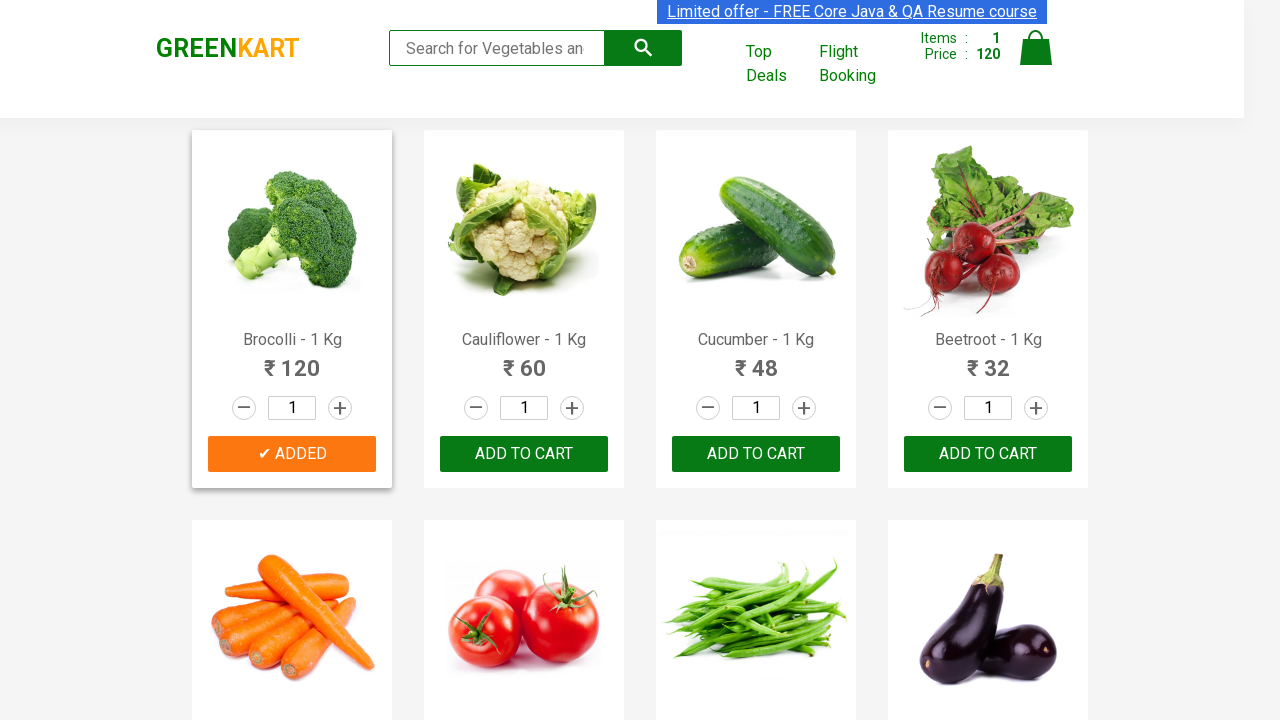

Clicked ADD TO CART button for 'Cucumber' at (756, 454) on xpath=//div[@class='product-action']/button >> nth=2
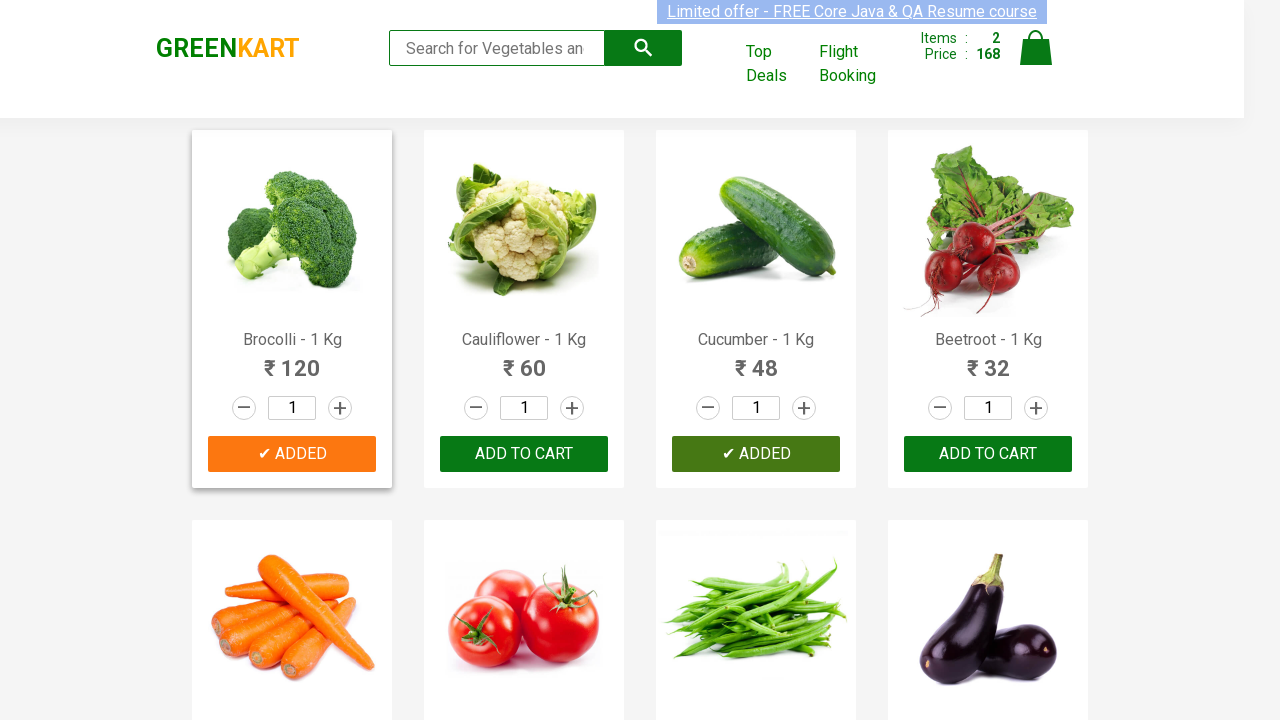

Extracted product name: 'Beetroot'
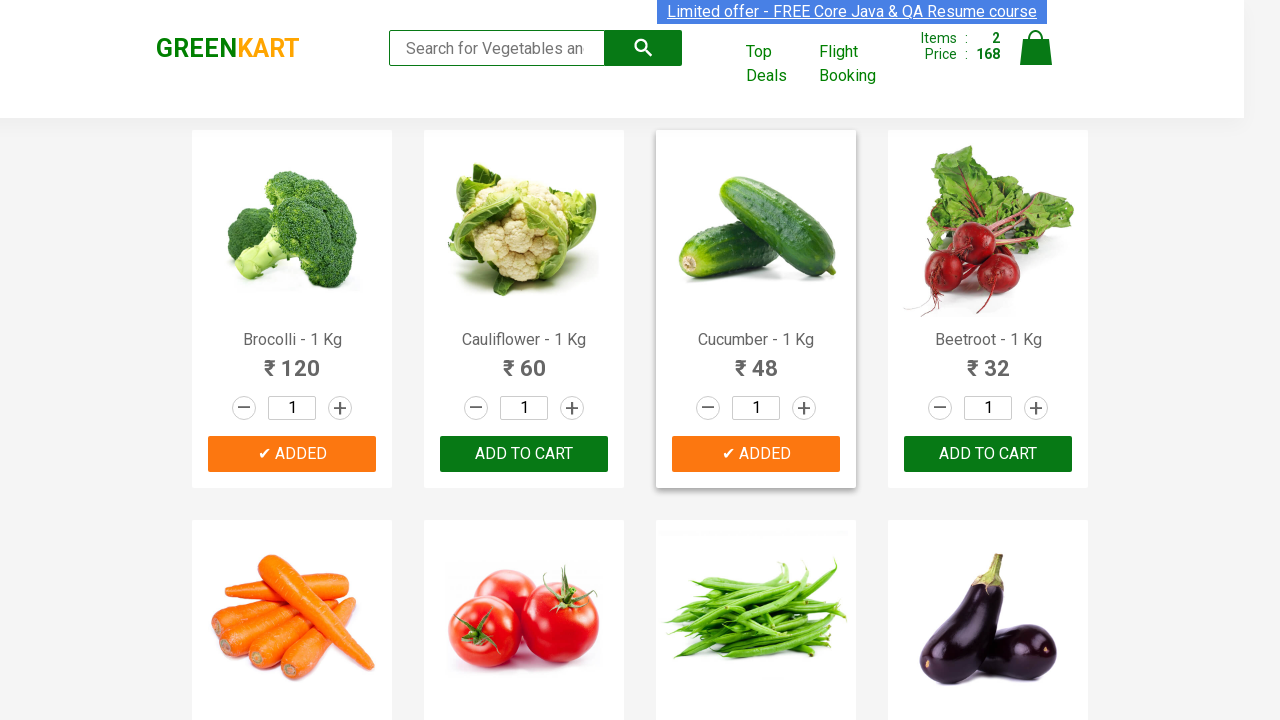

Extracted product name: 'Carrot'
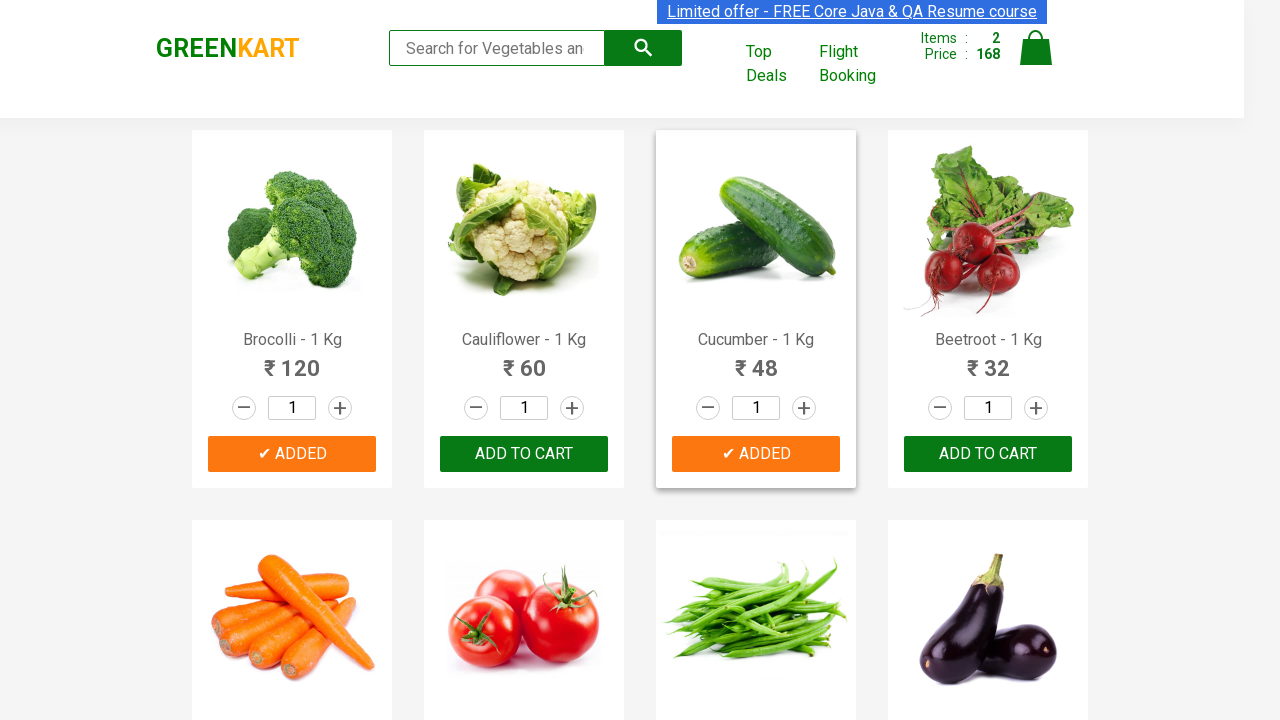

Extracted product name: 'Tomato'
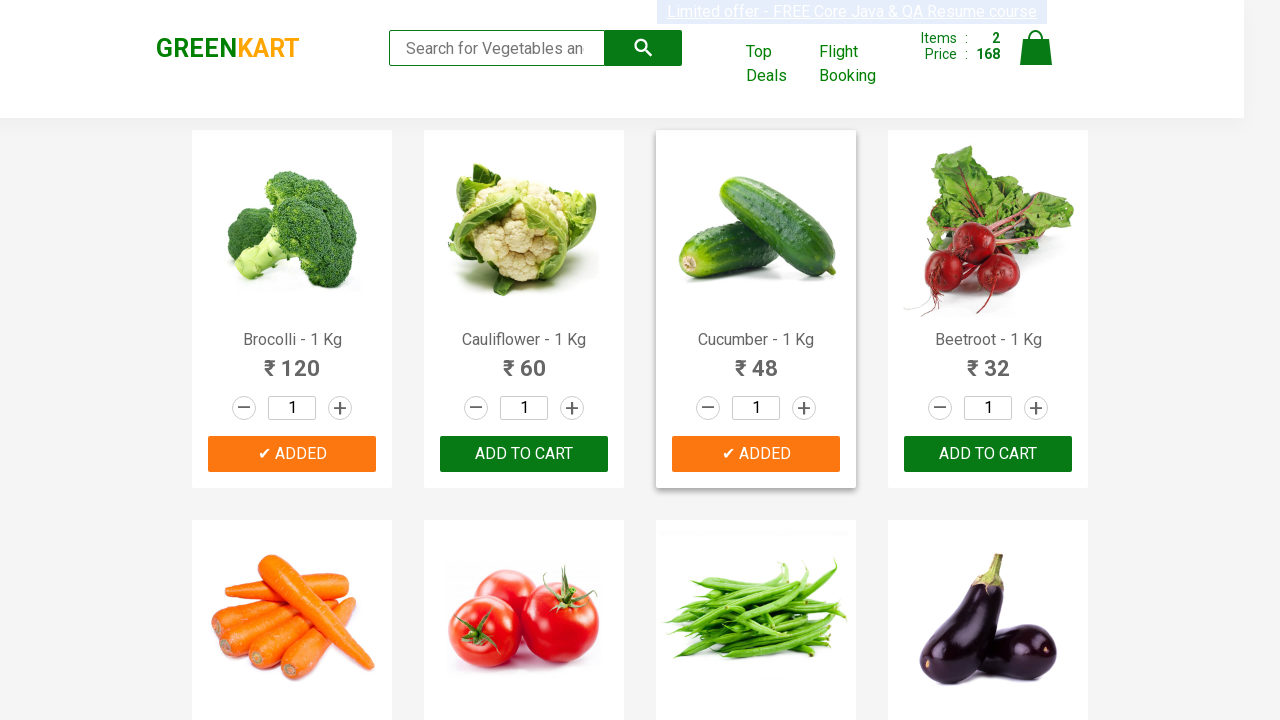

Extracted product name: 'Beans'
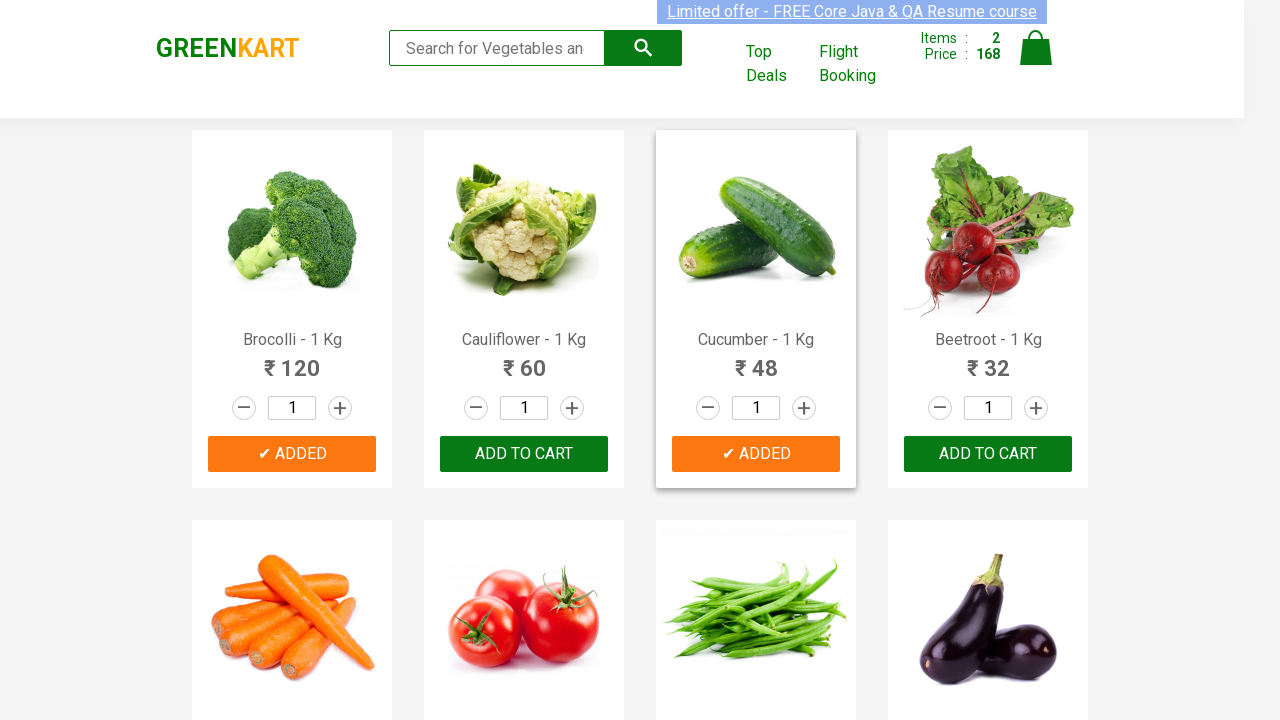

Extracted product name: 'Brinjal'
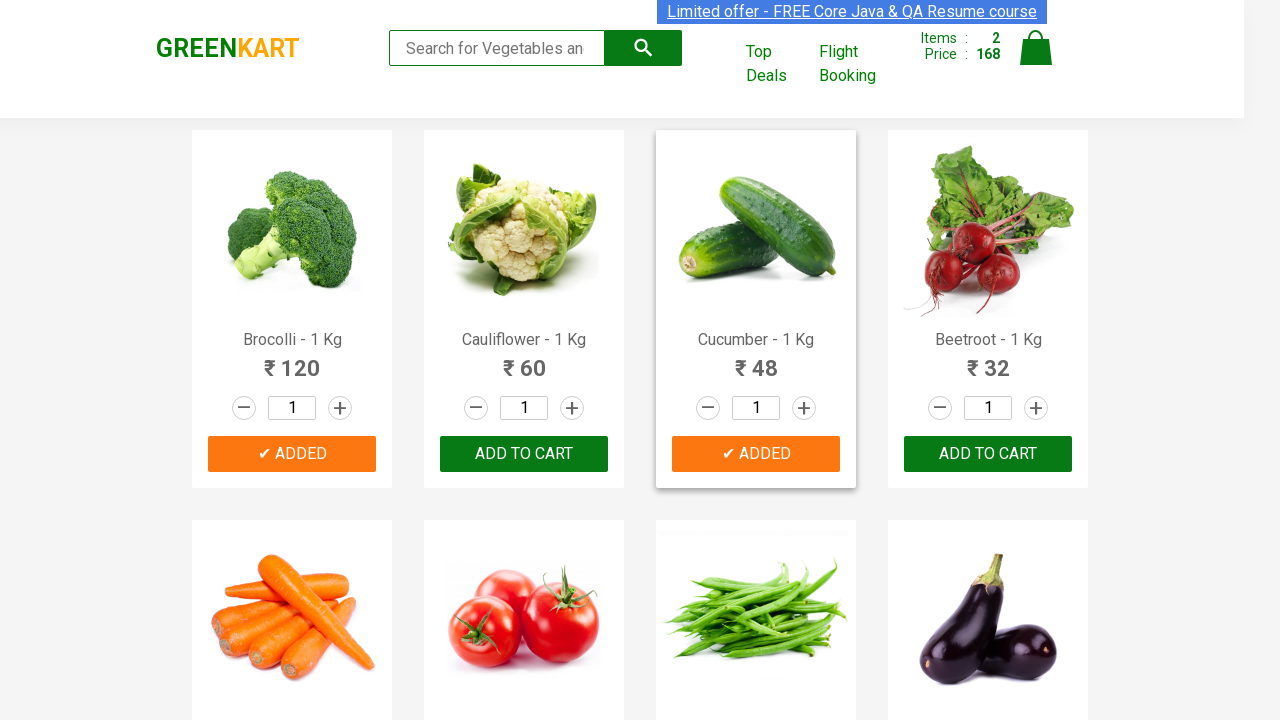

Extracted product name: 'Capsicum'
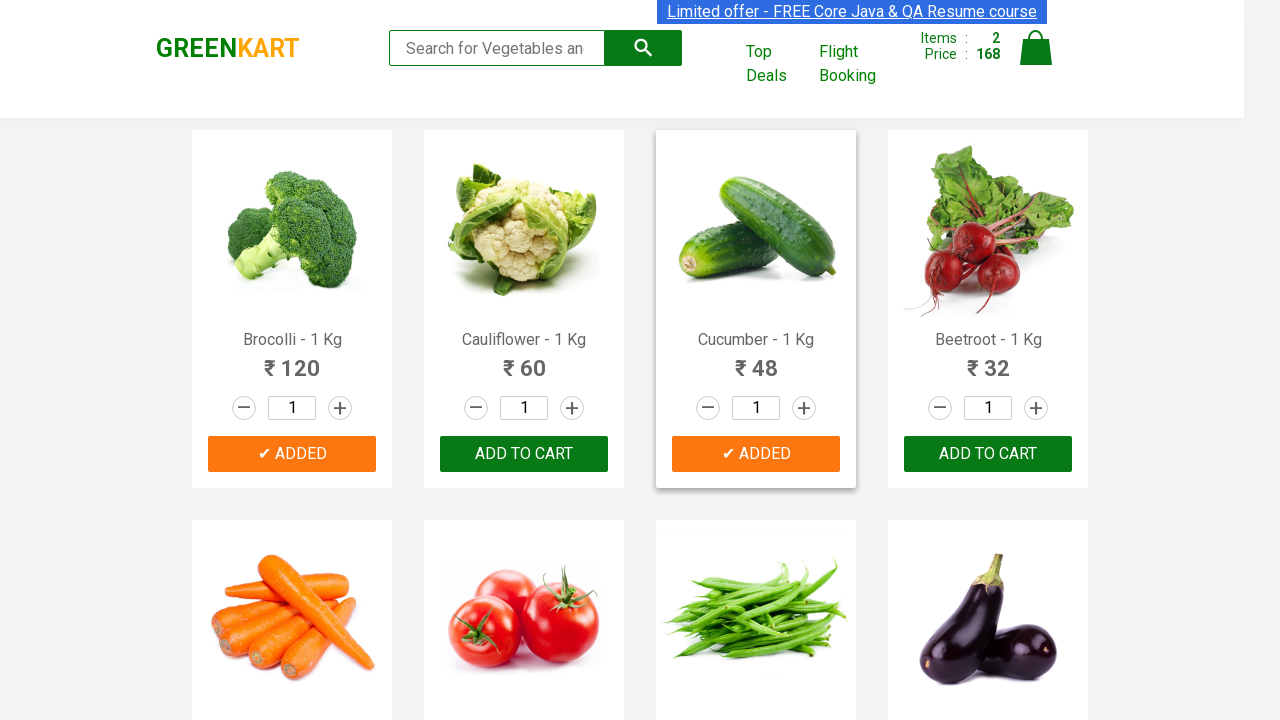

Extracted product name: 'Mushroom'
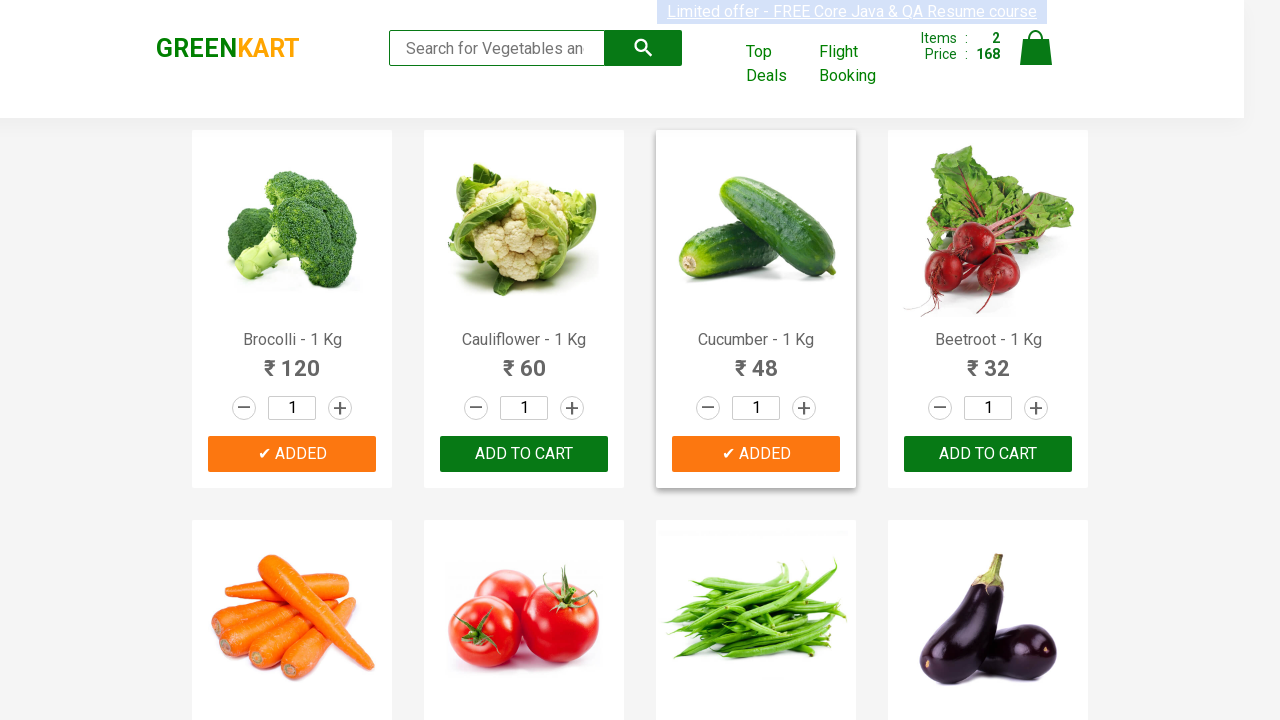

Extracted product name: 'Potato'
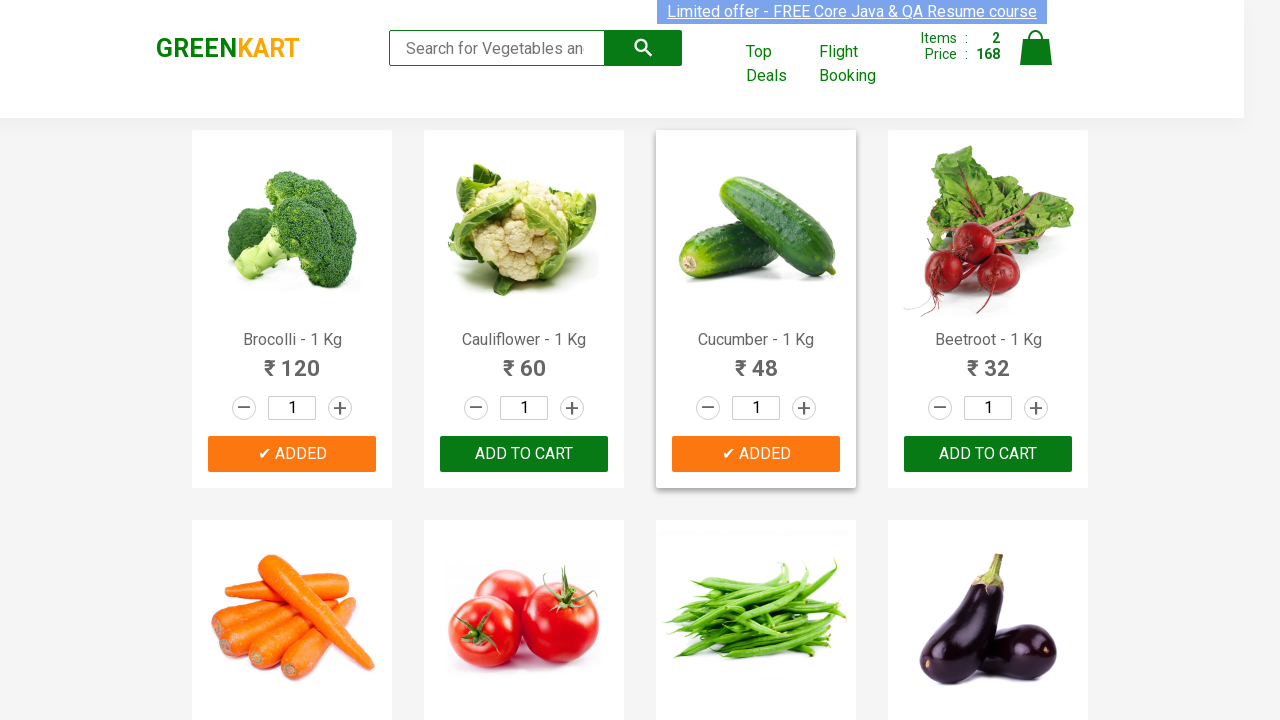

Extracted product name: 'Pumpkin'
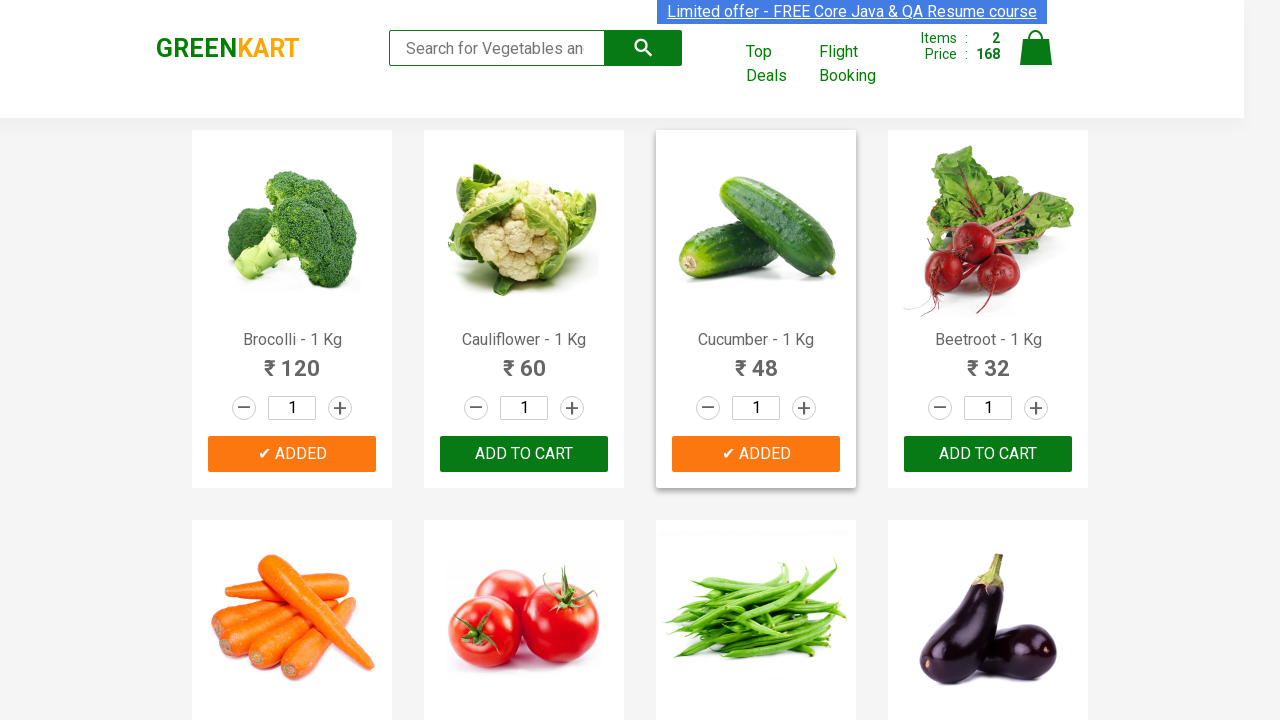

Extracted product name: 'Corn'
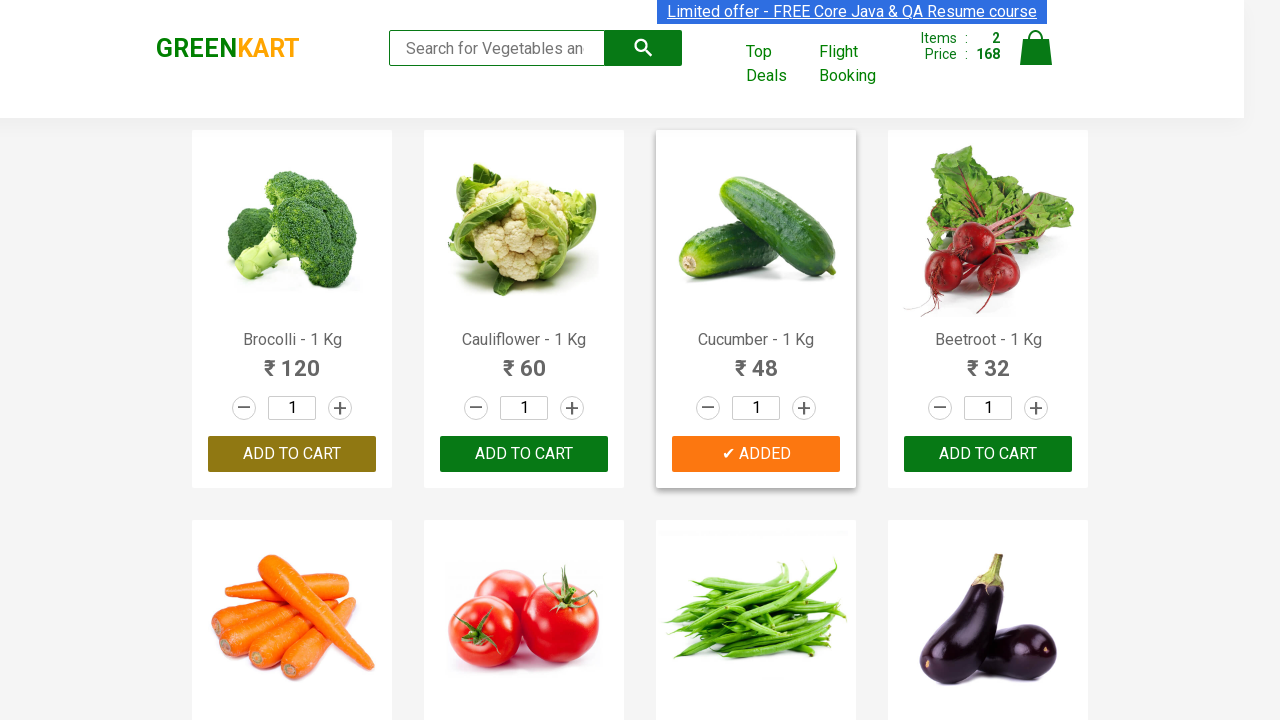

Extracted product name: 'Onion'
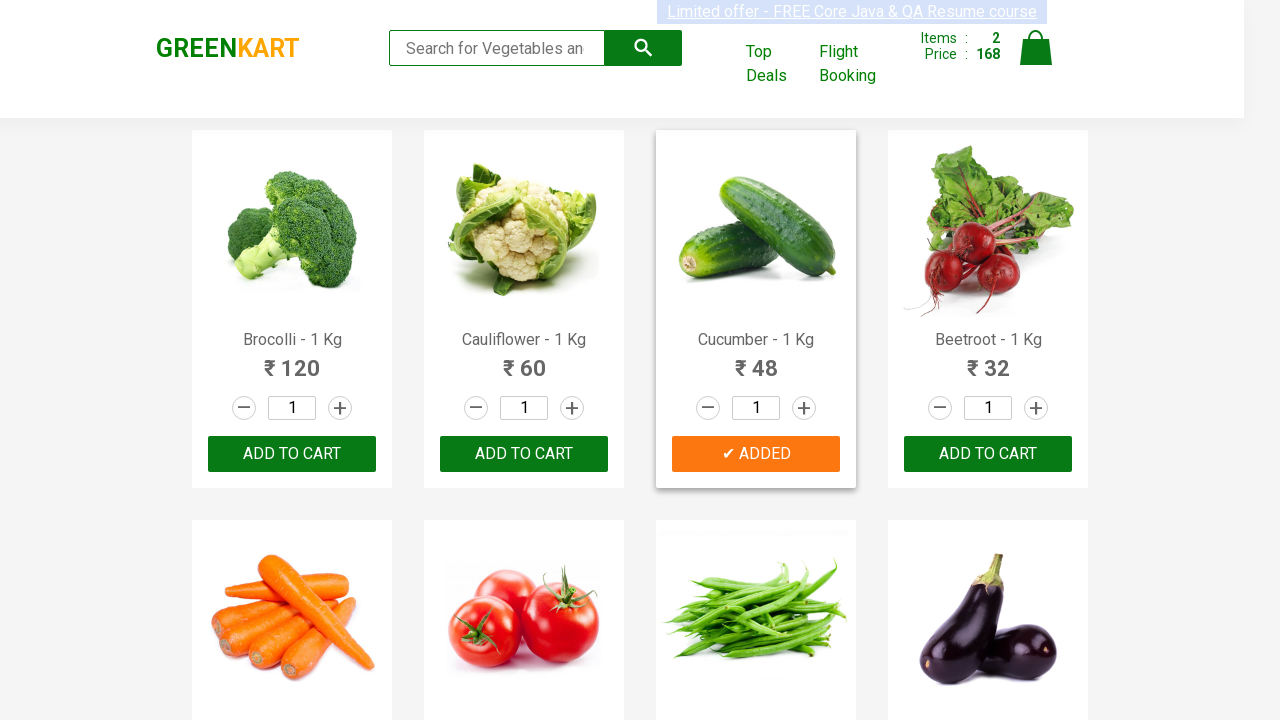

Extracted product name: 'Apple'
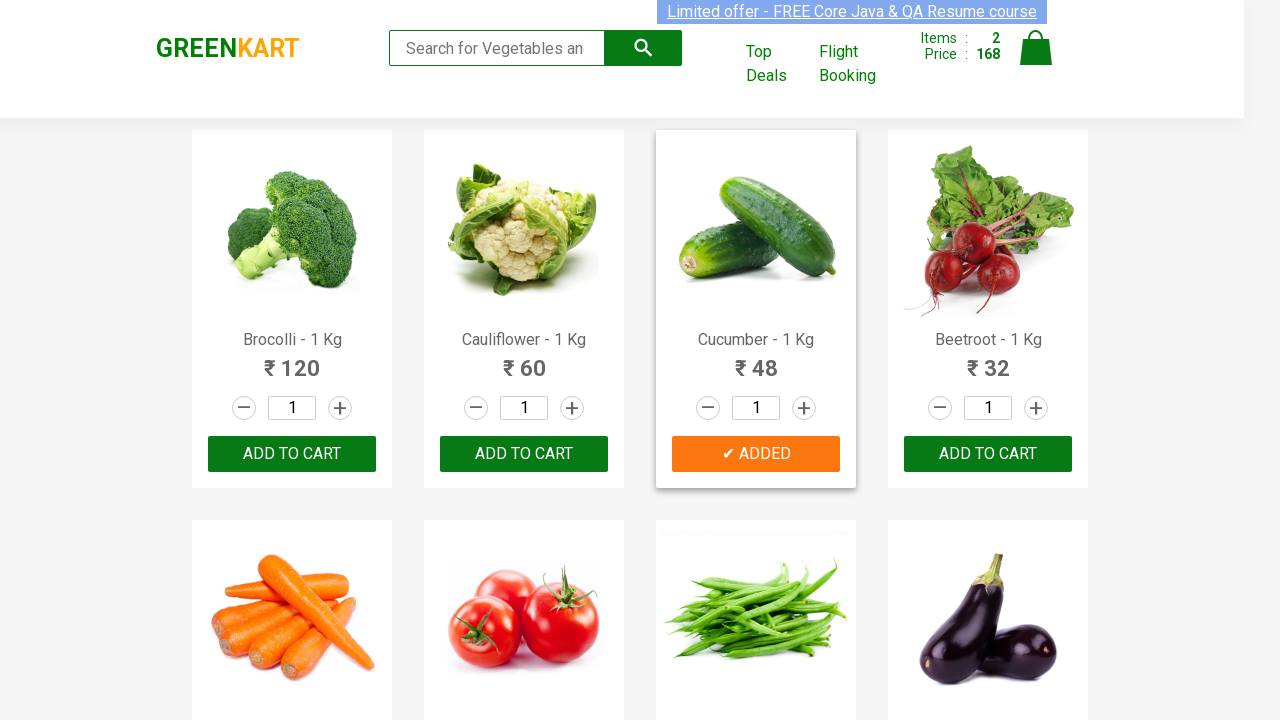

Extracted product name: 'Banana'
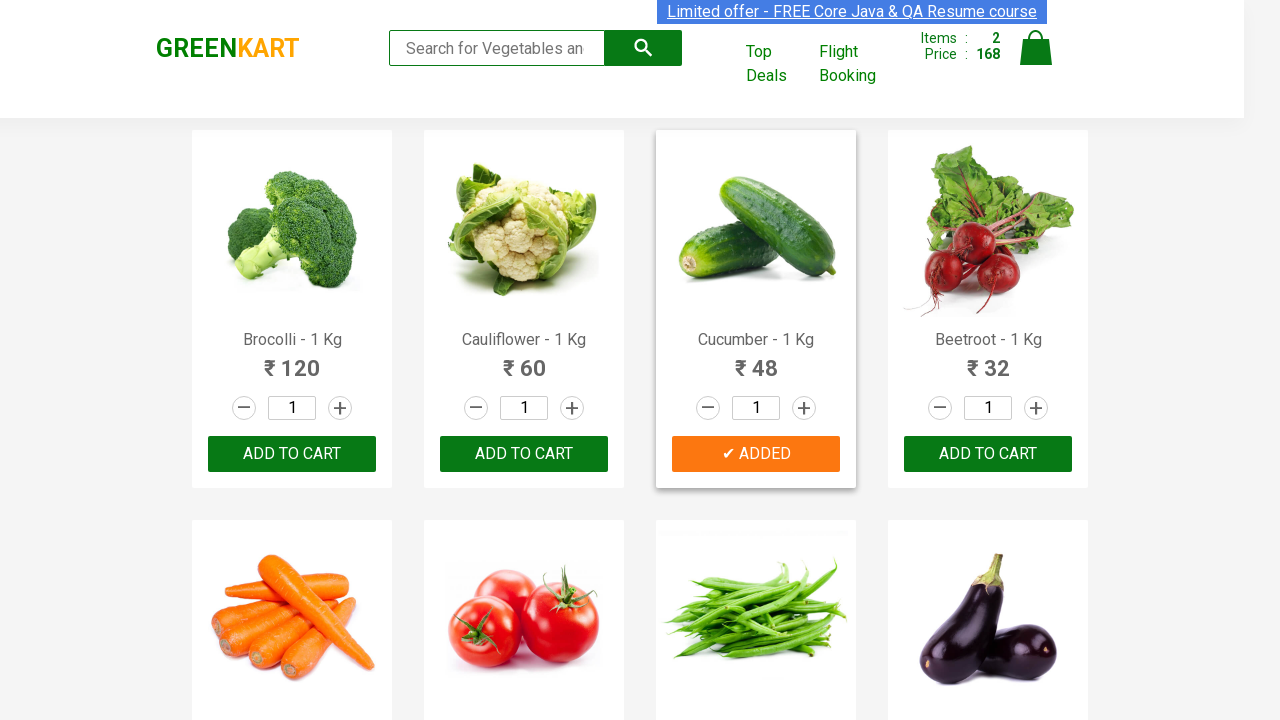

Extracted product name: 'Grapes'
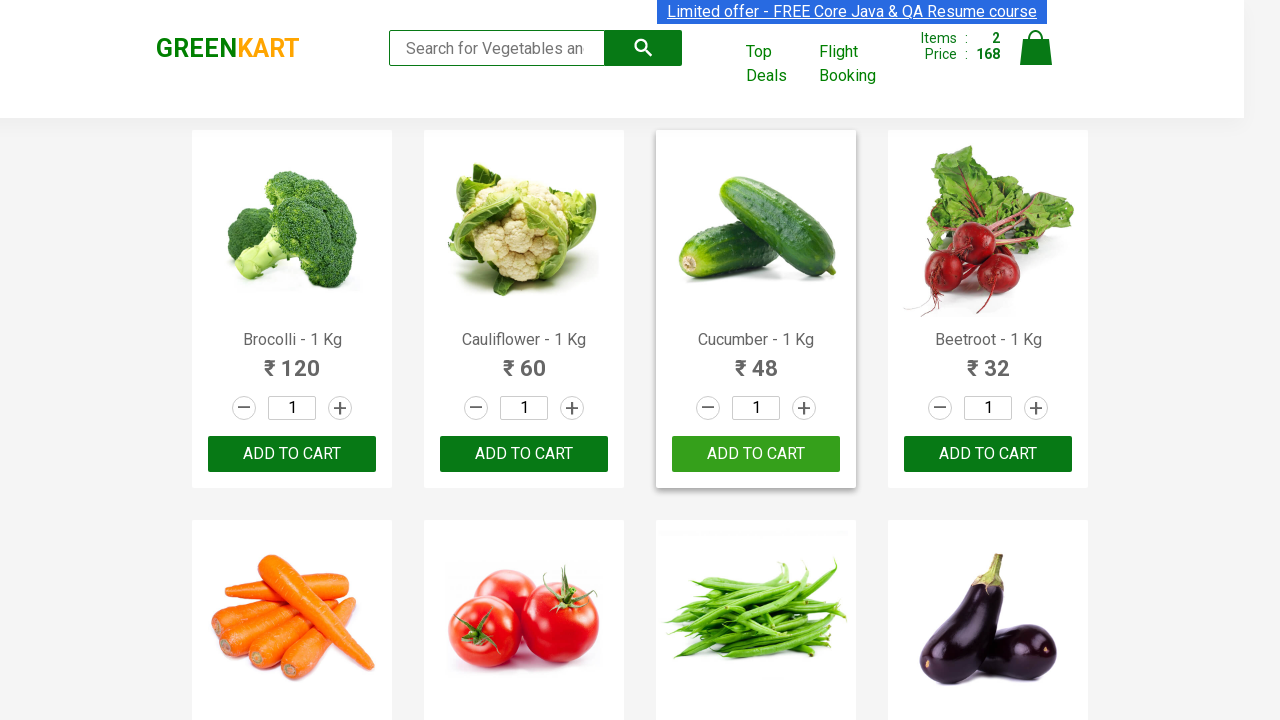

Extracted product name: 'Mango'
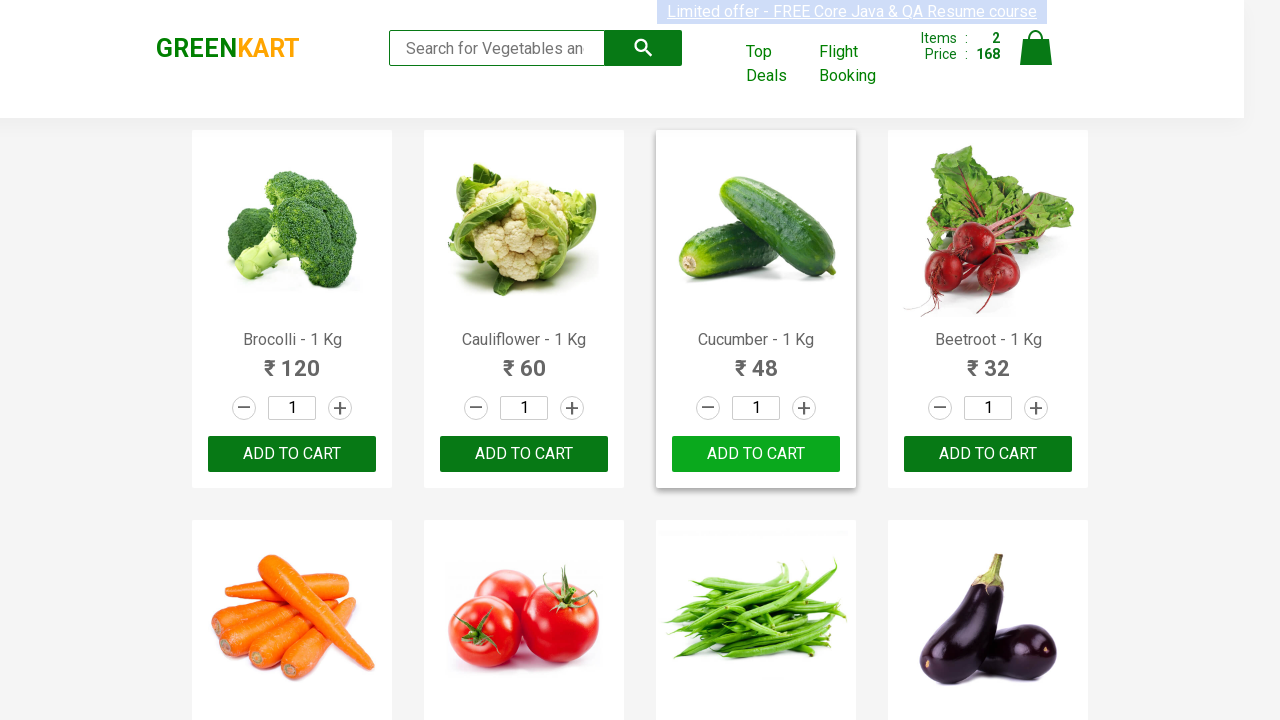

Extracted product name: 'Musk Melon'
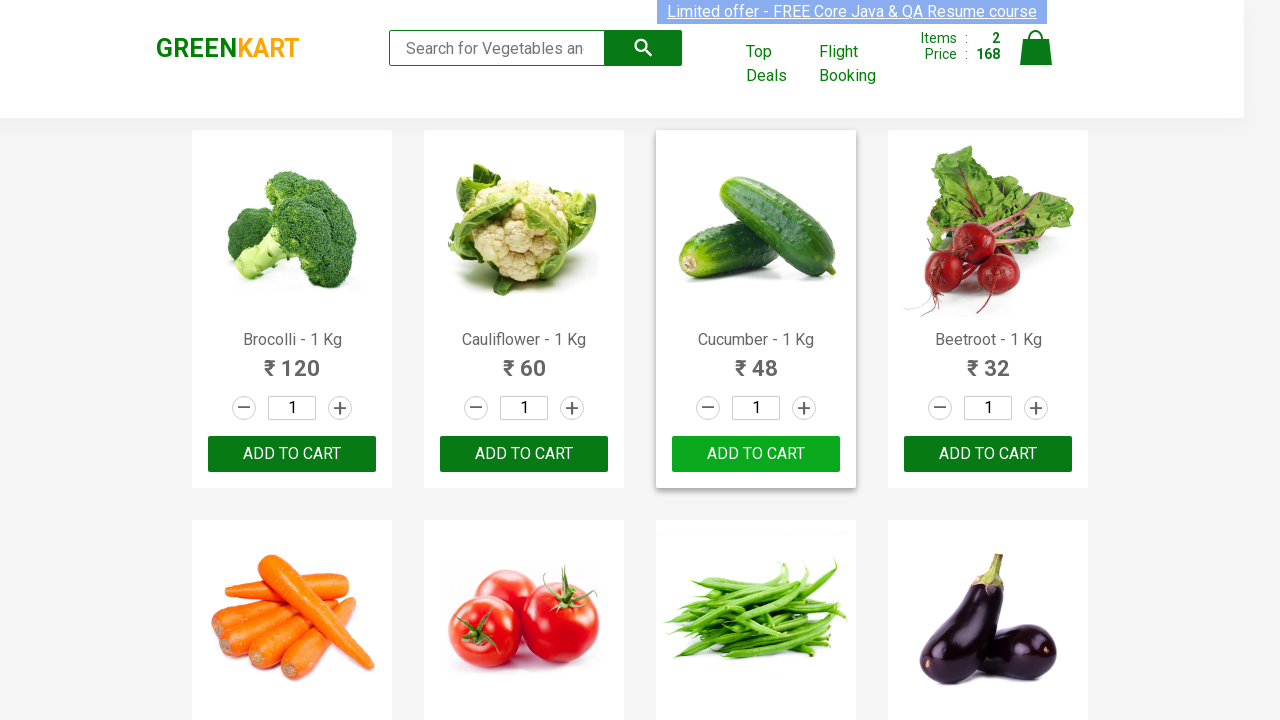

Extracted product name: 'Orange'
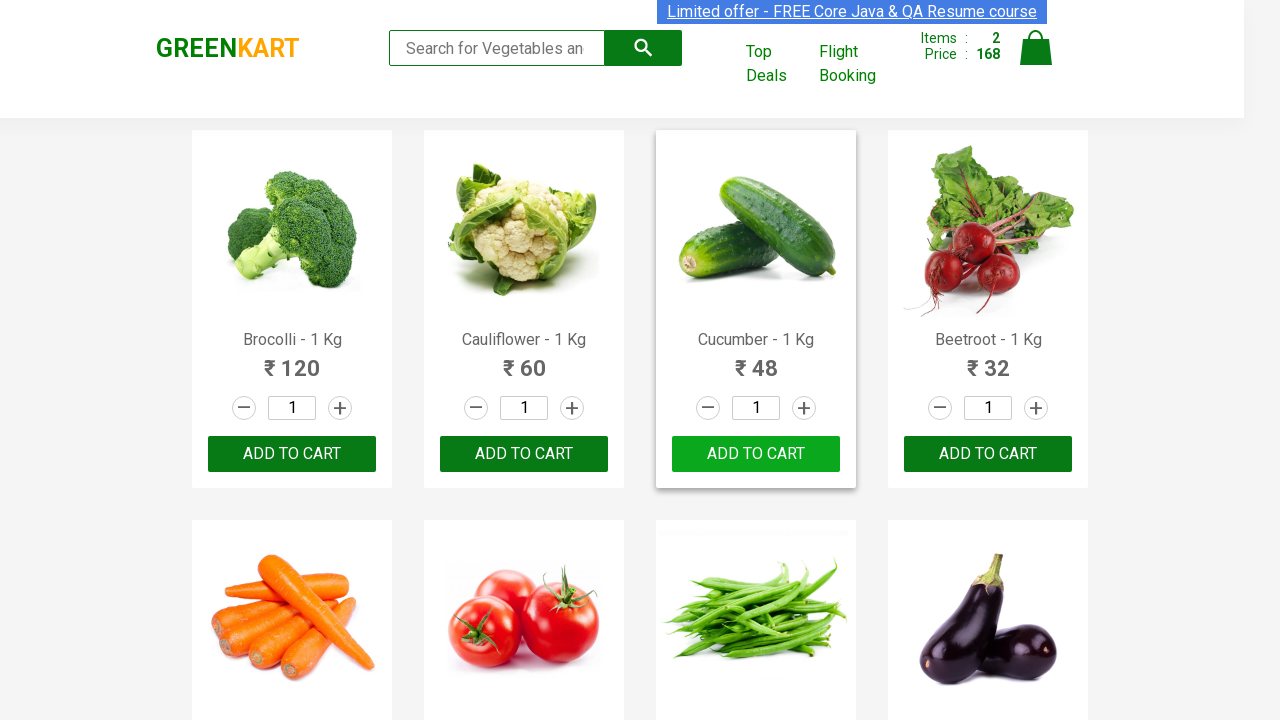

Extracted product name: 'Pears'
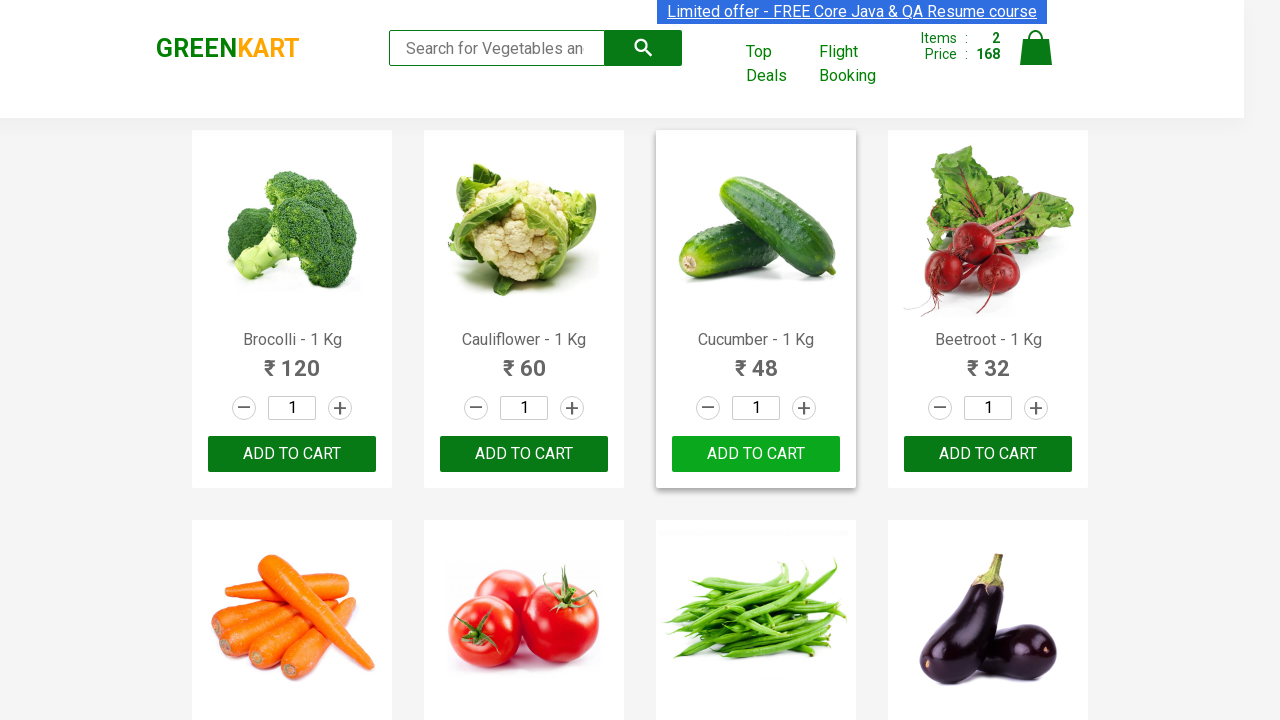

Extracted product name: 'Pomegranate'
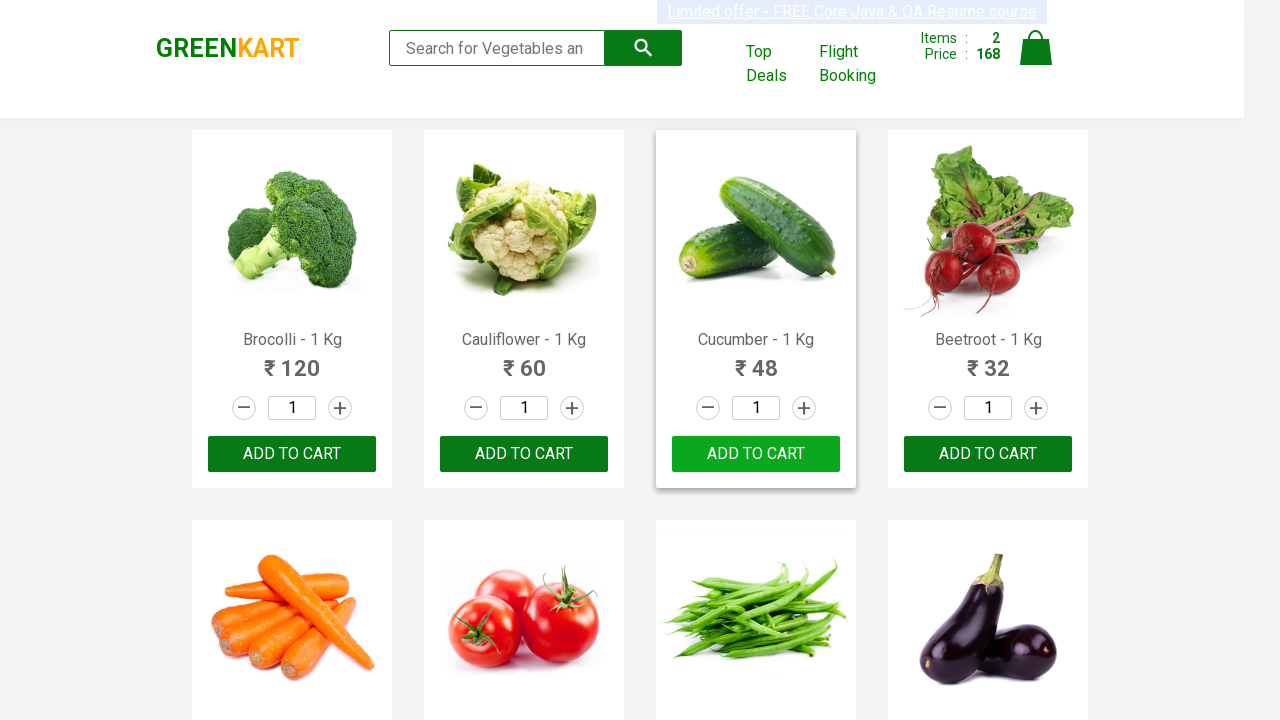

Extracted product name: 'Raspberry'
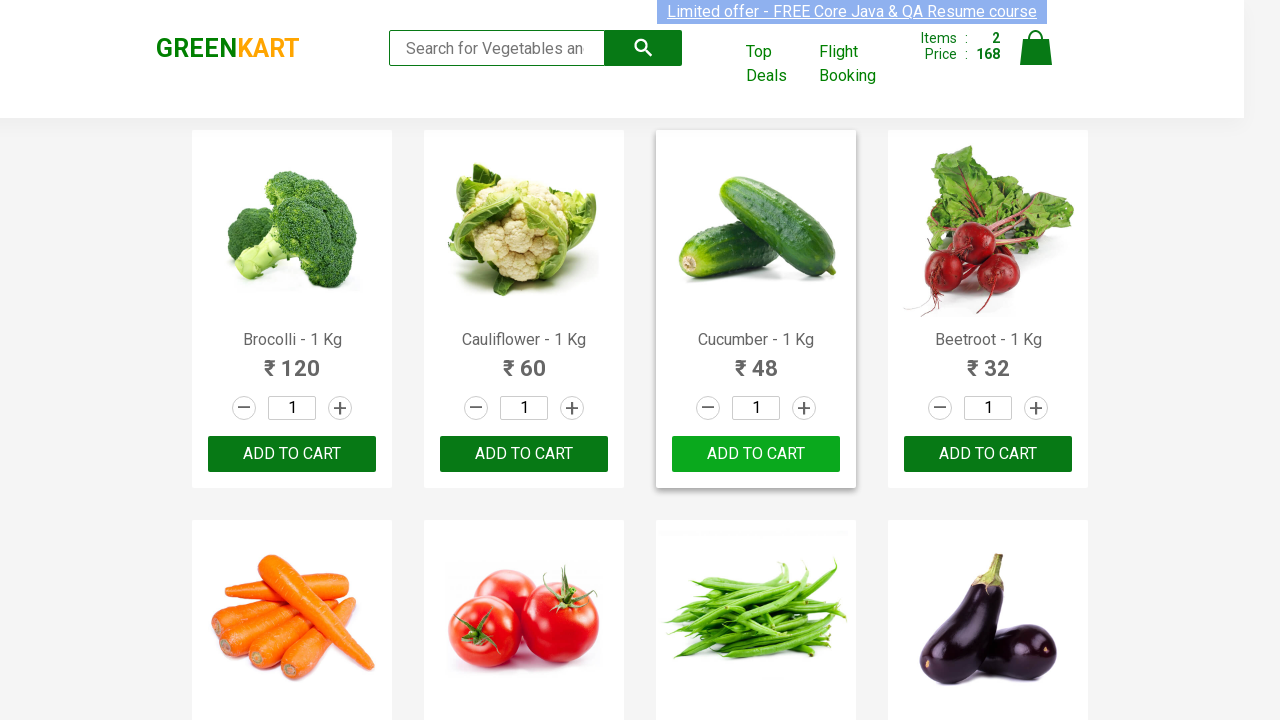

Extracted product name: 'Strawberry'
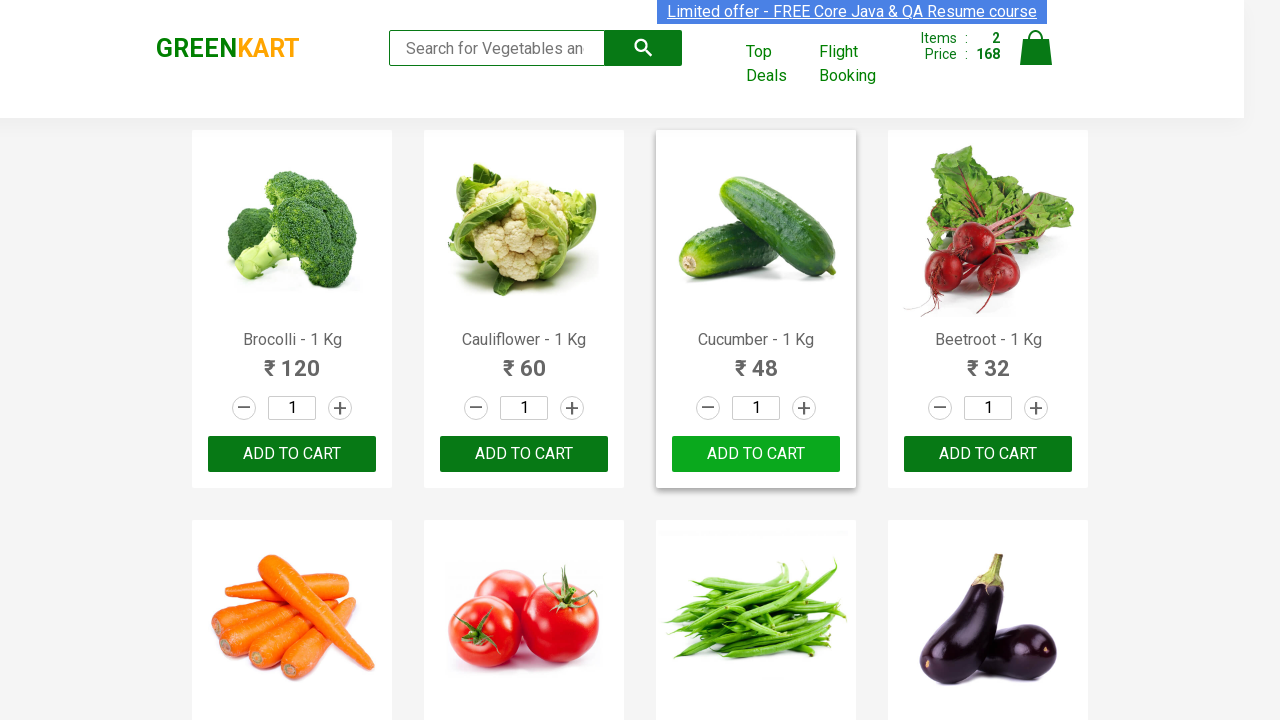

Extracted product name: 'Water Melon'
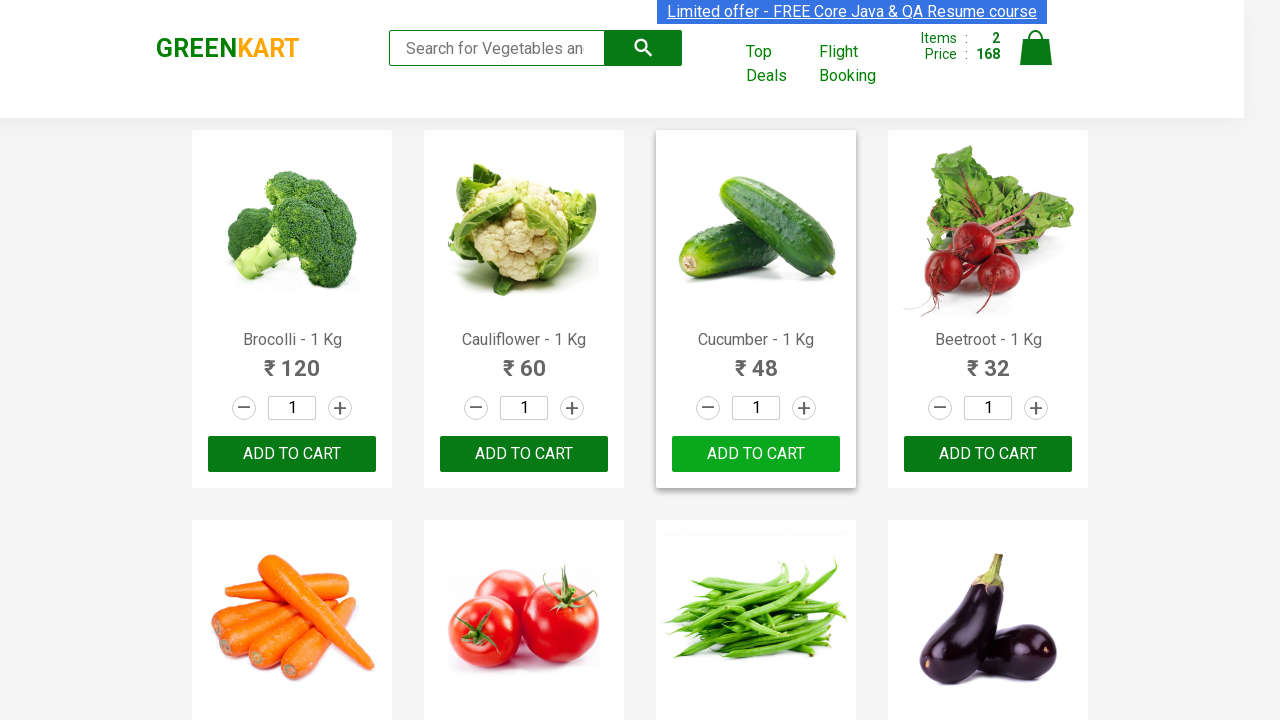

Extracted product name: 'Almonds'
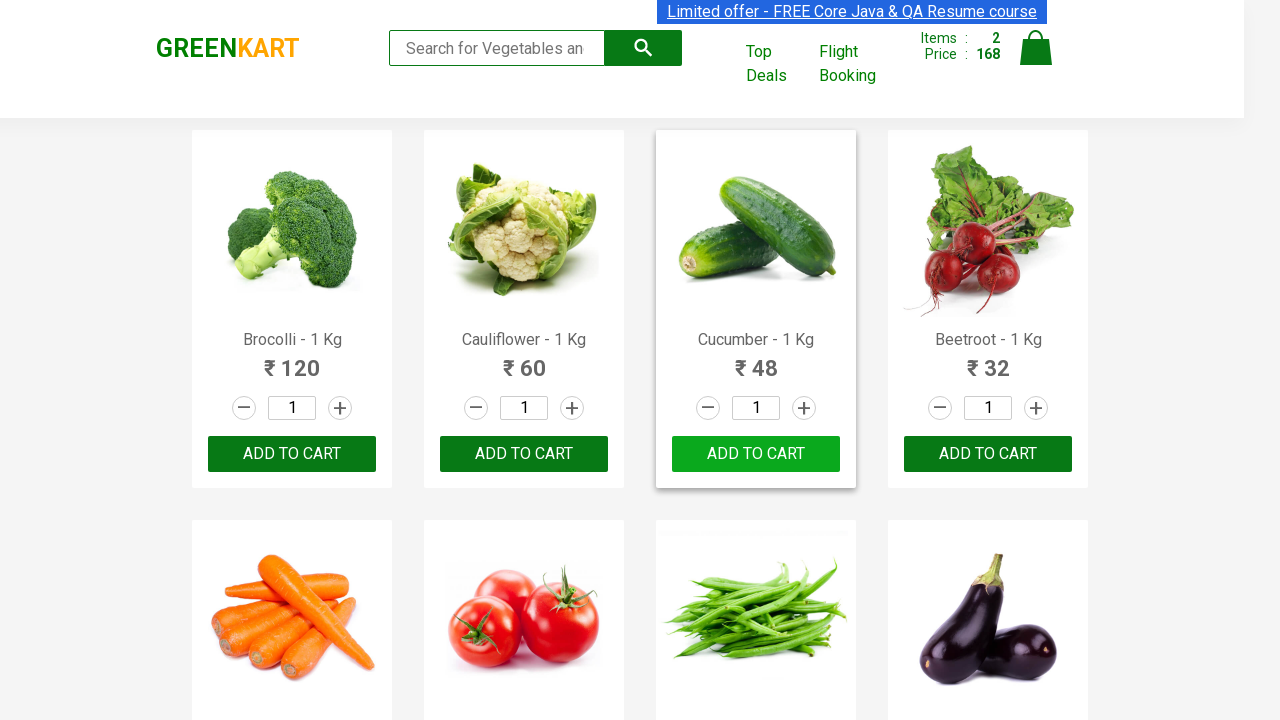

Extracted product name: 'Pista'
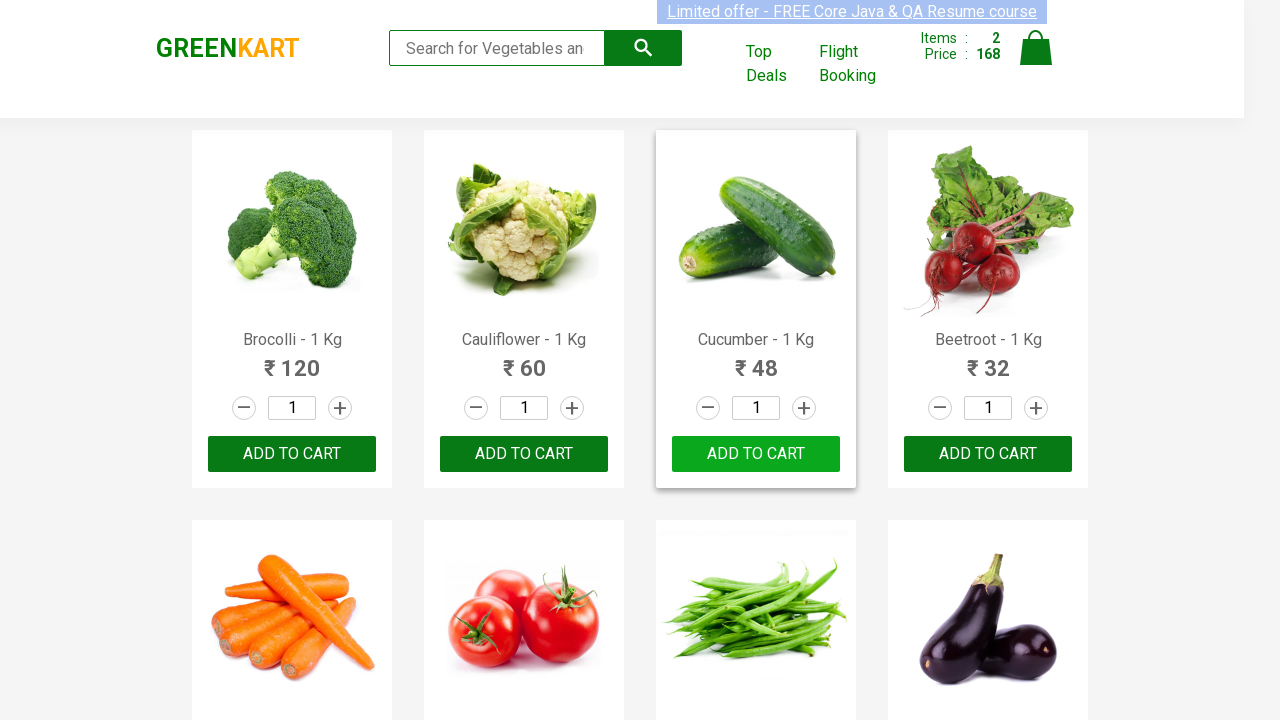

Extracted product name: 'Nuts Mixture'
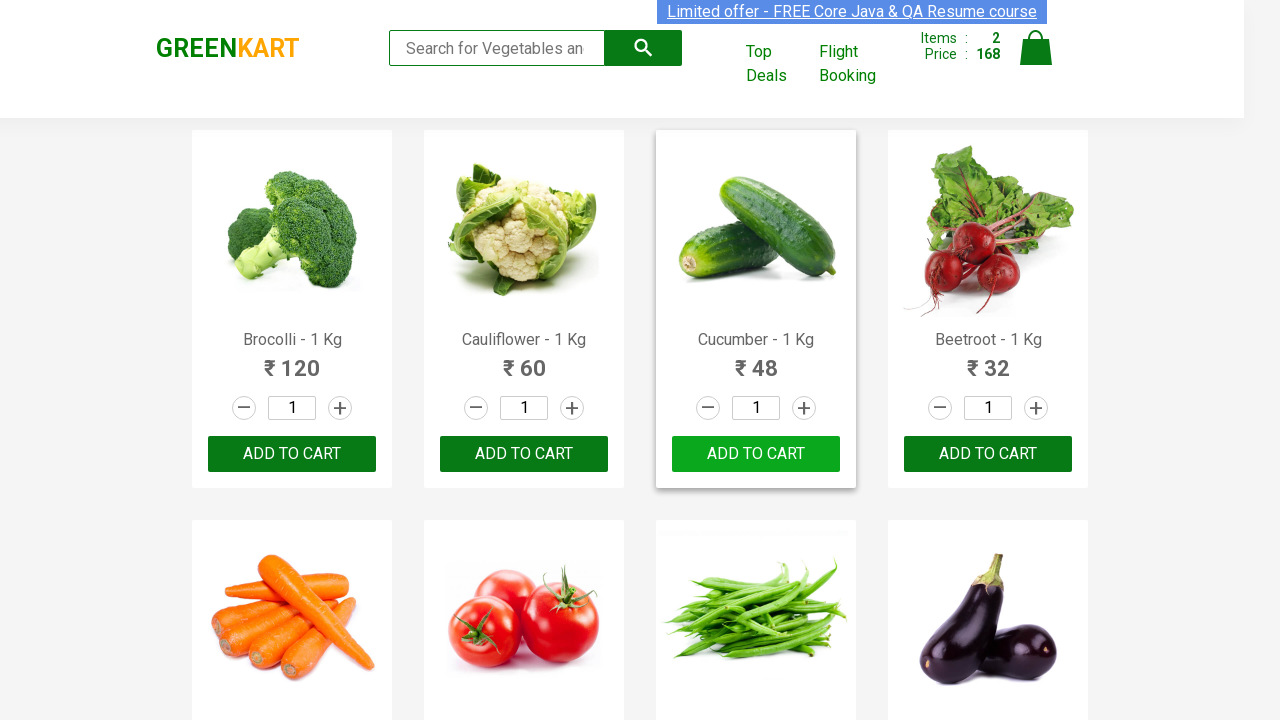

Extracted product name: 'Cashews'
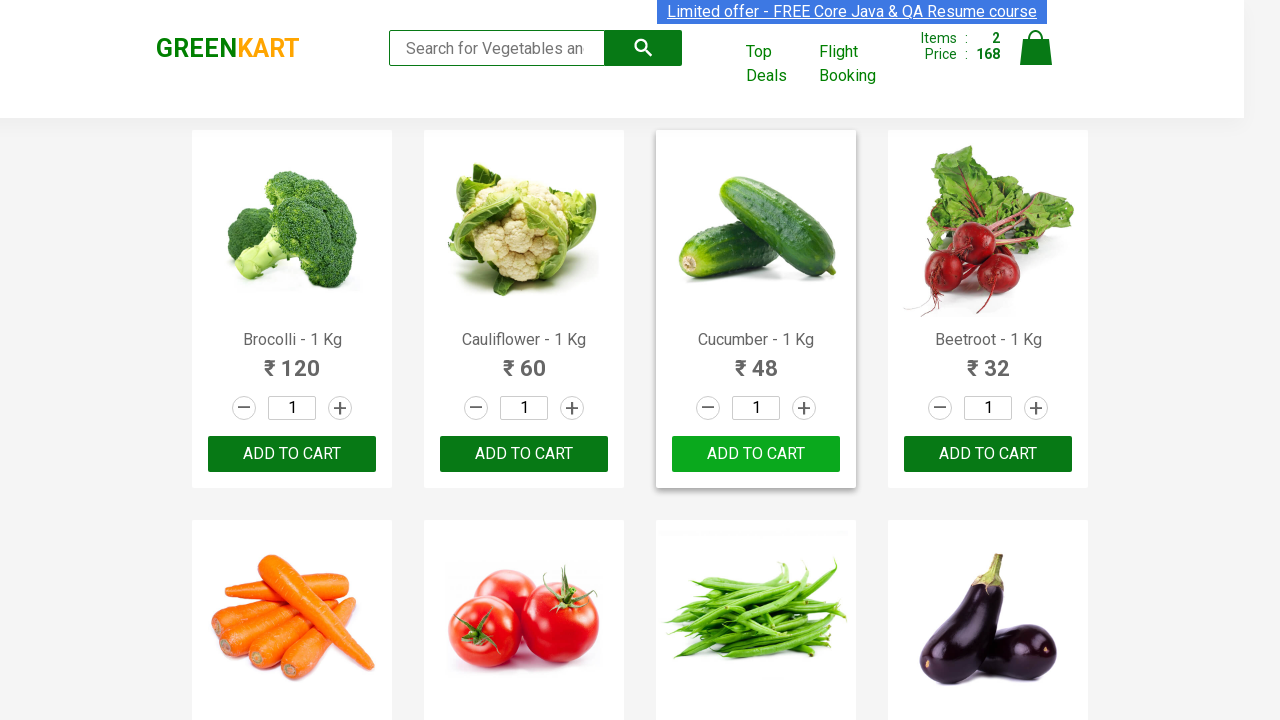

Extracted product name: 'Walnuts'
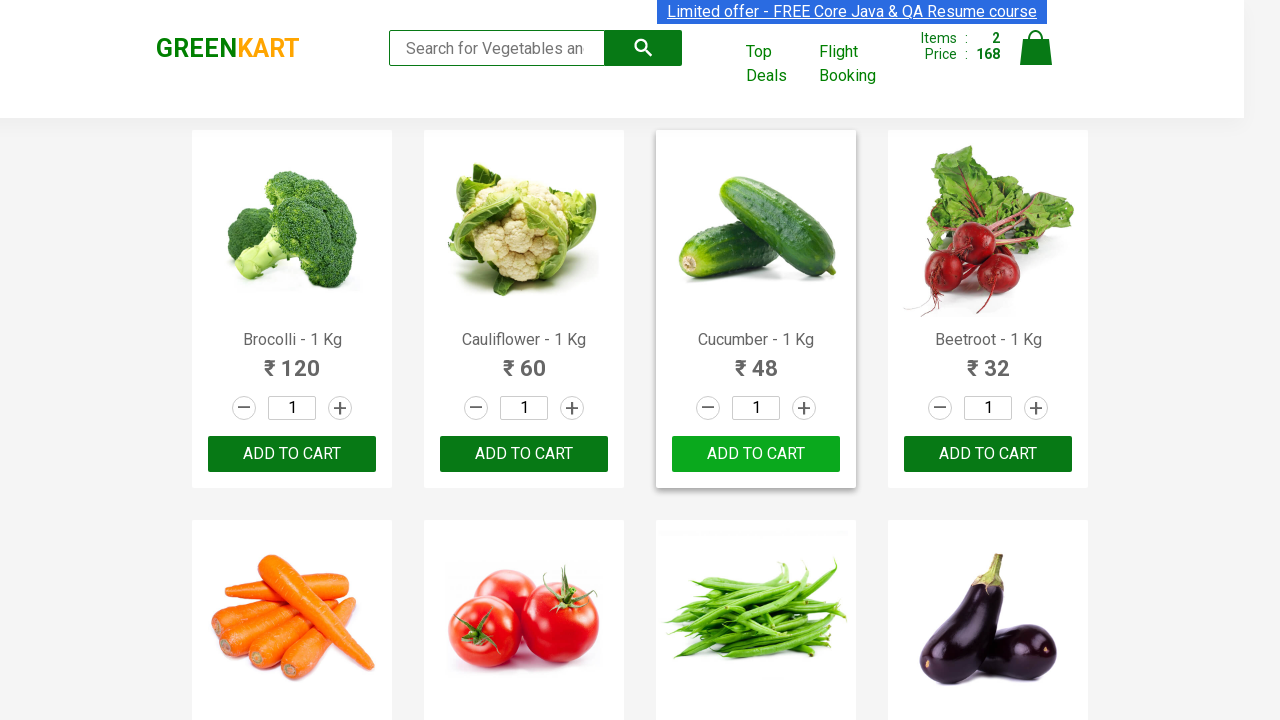

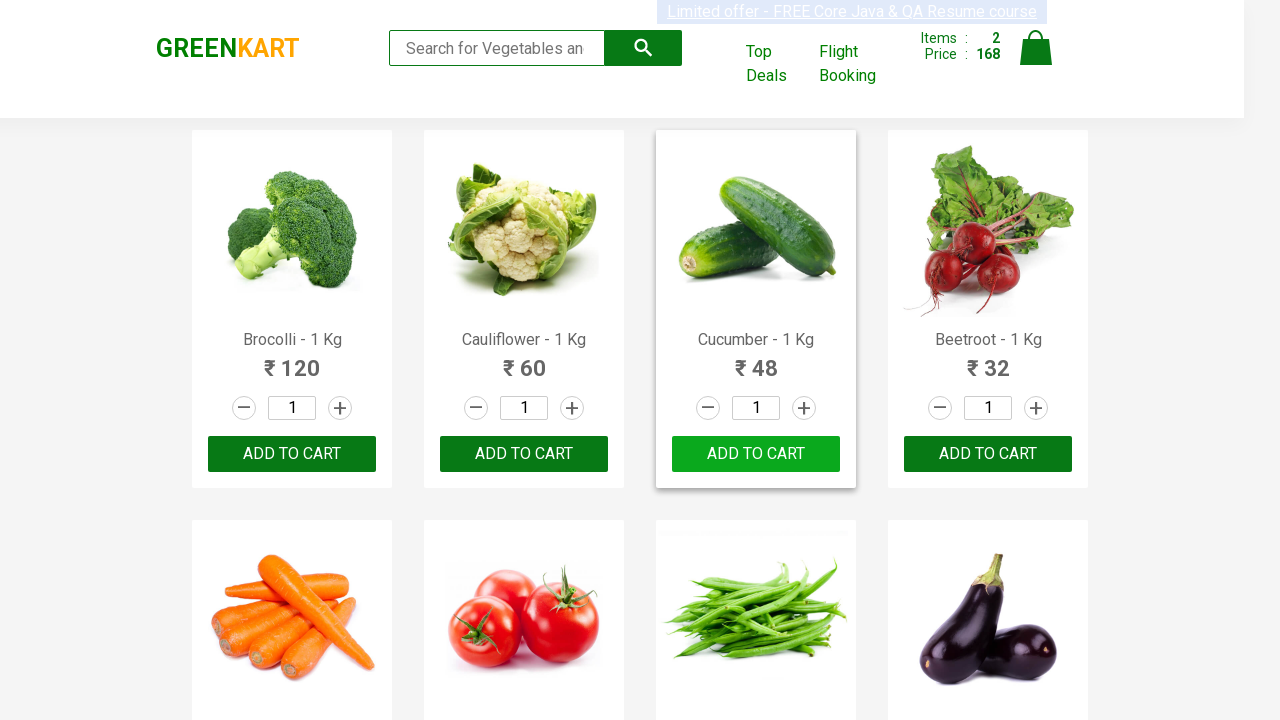